Tests checkbox interaction by toggling checkboxes on and off on the test page

Starting URL: https://the-internet.herokuapp.com/checkboxes

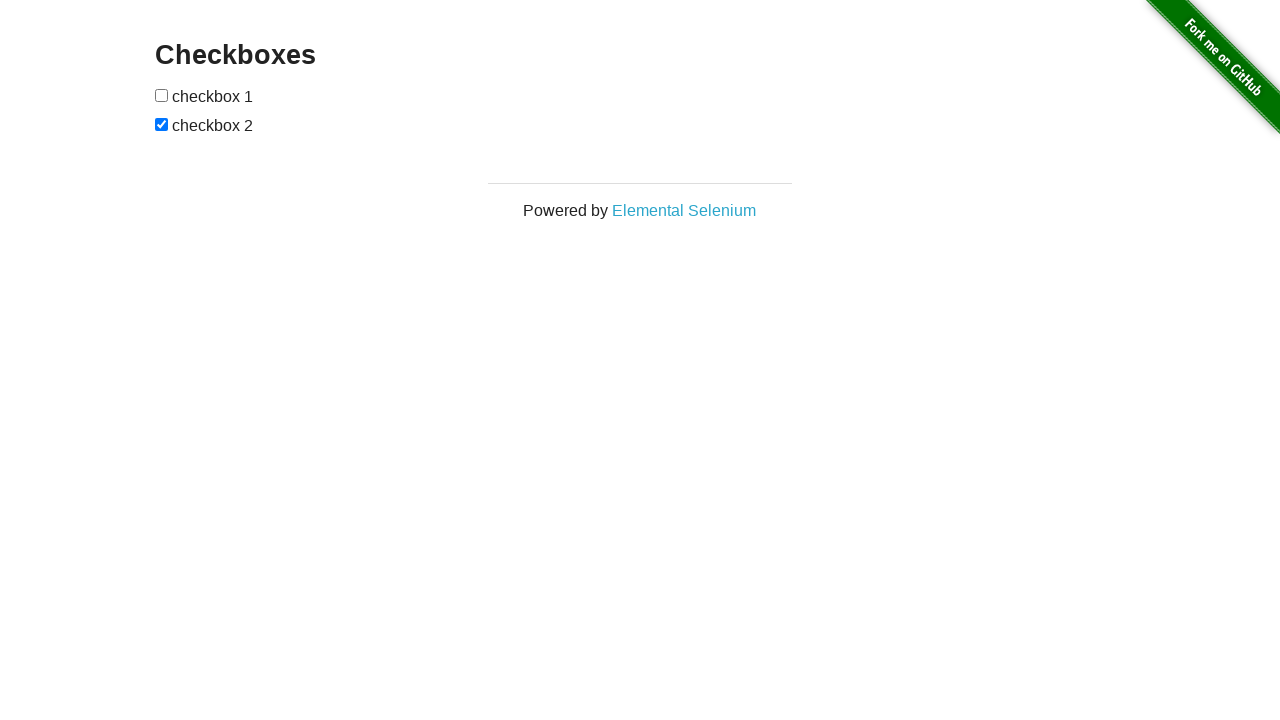

Clicked first checkbox to toggle it at (162, 95) on xpath=//input[@type='checkbox'][1]
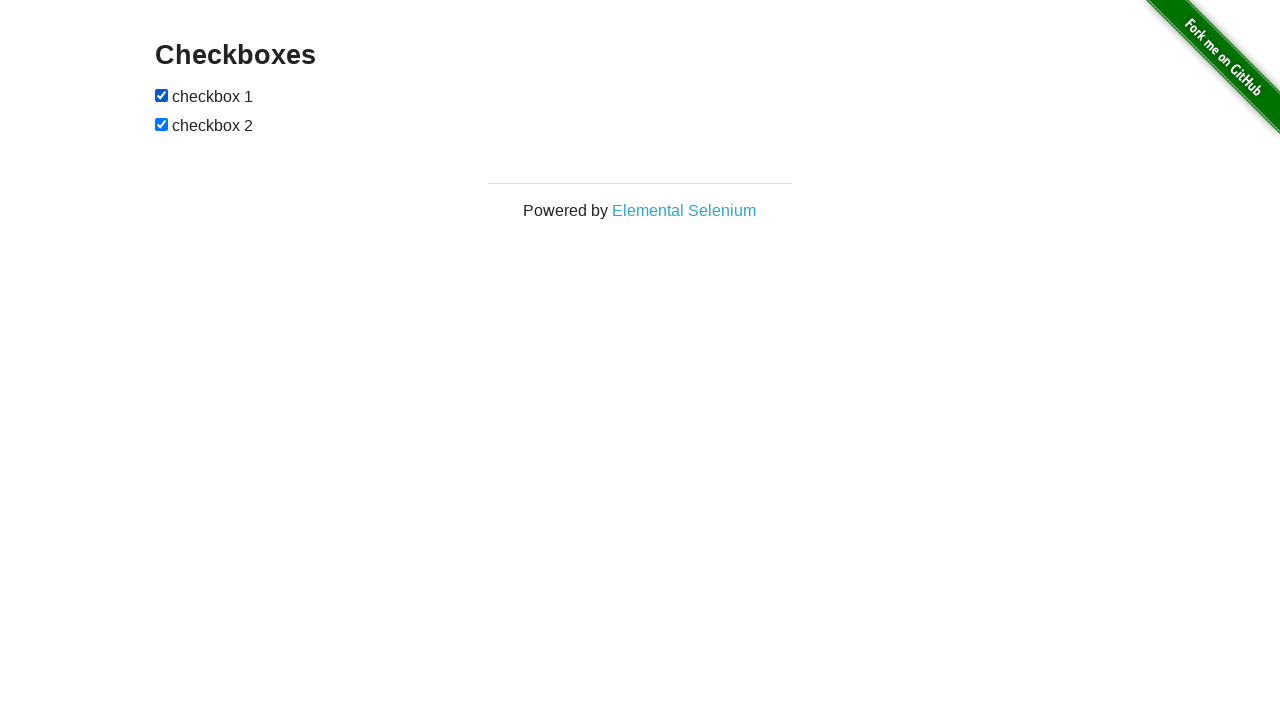

Waited for visual feedback after first checkbox click
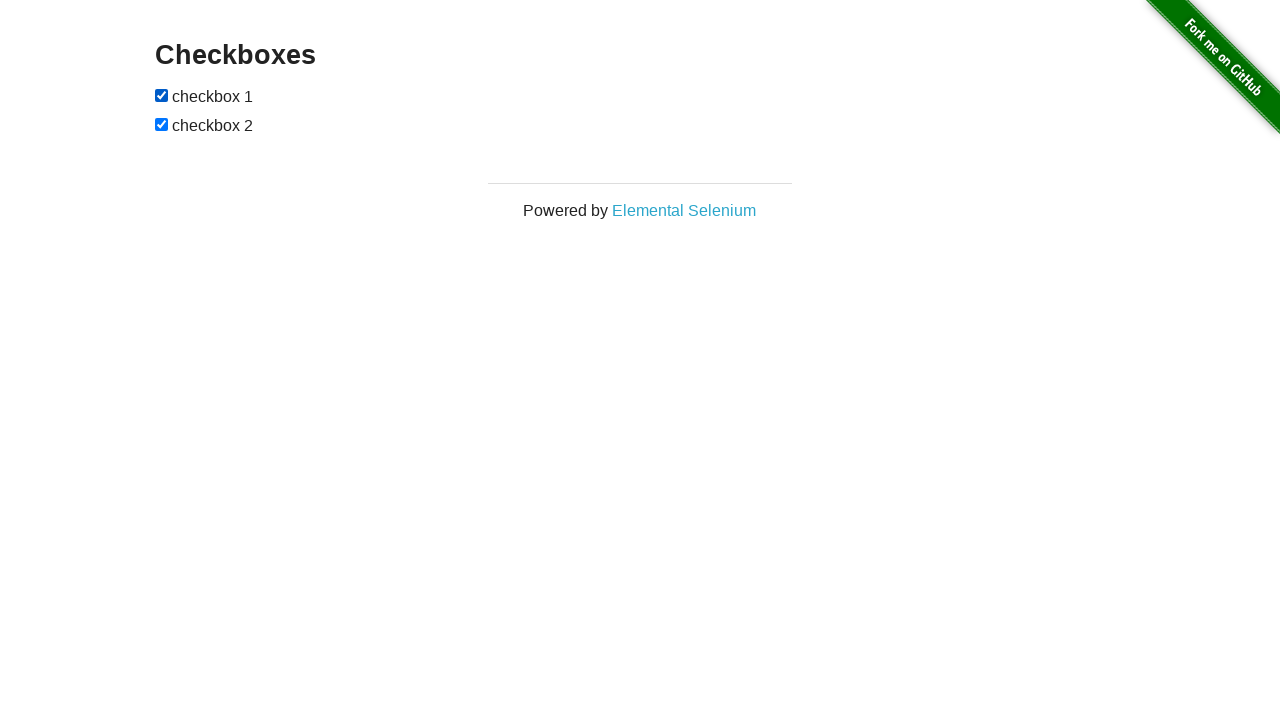

Clicked first checkbox again to toggle it back at (162, 95) on xpath=//input[@type='checkbox'][1]
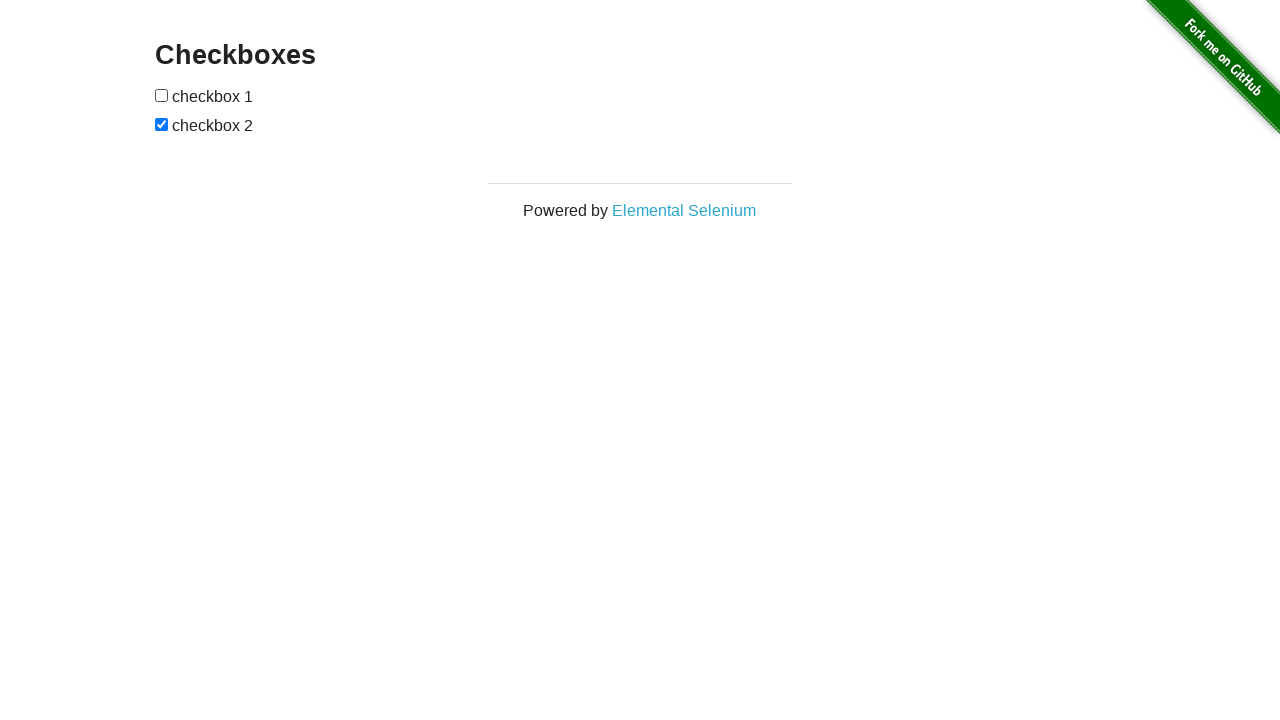

Waited for visual feedback after second checkbox click
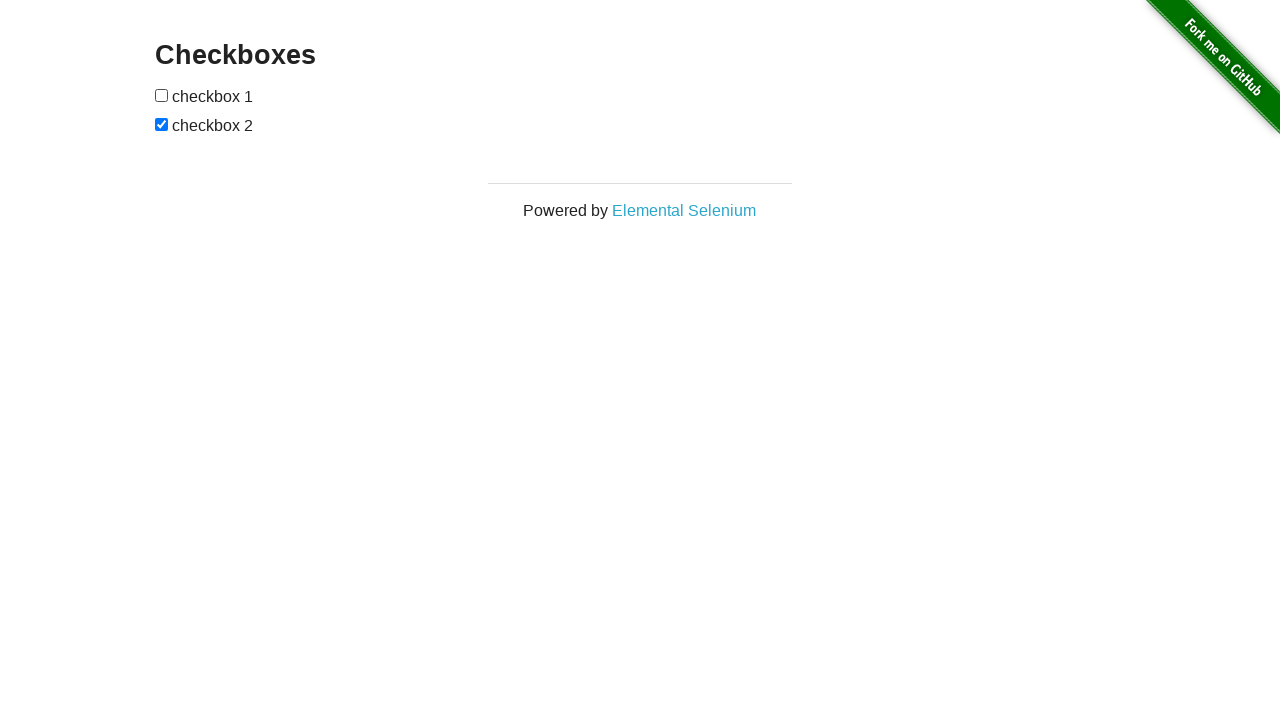

Clicked second checkbox to toggle it at (162, 124) on xpath=//input[@type='checkbox'][2]
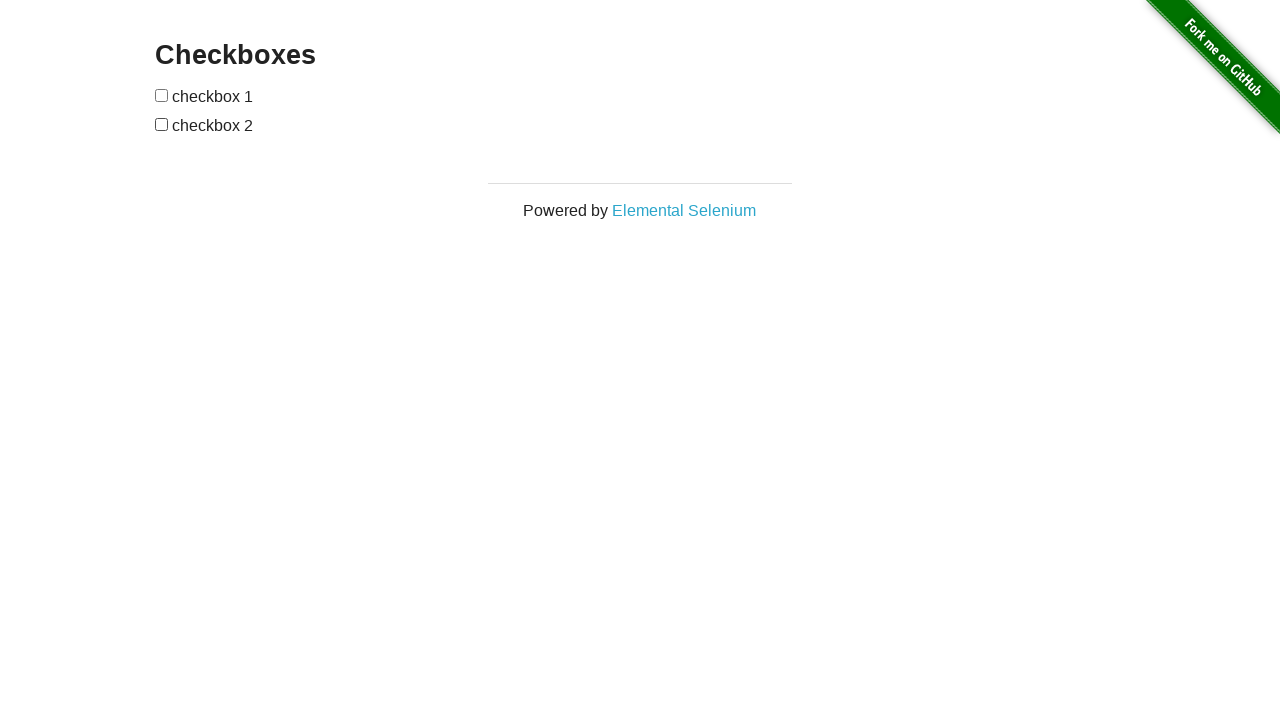

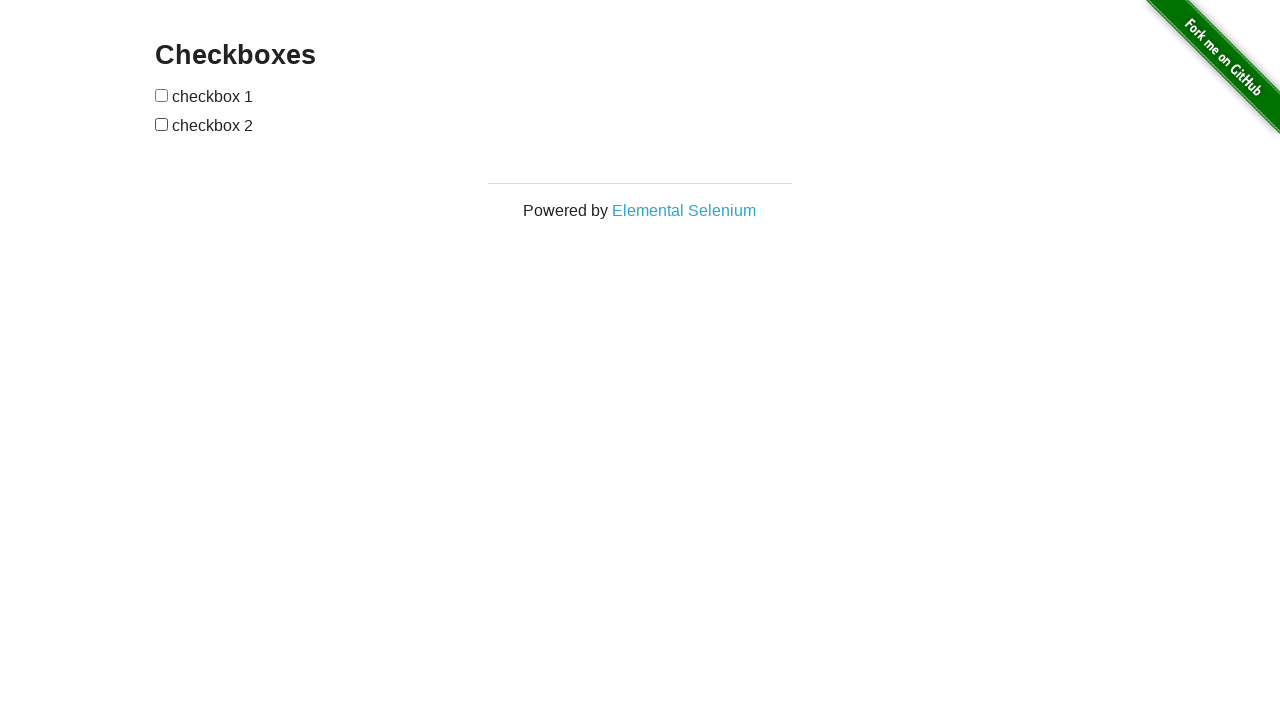